Tests file download functionality by navigating to the Selenium downloads page and clicking the Java download link

Starting URL: https://www.selenium.dev/downloads/

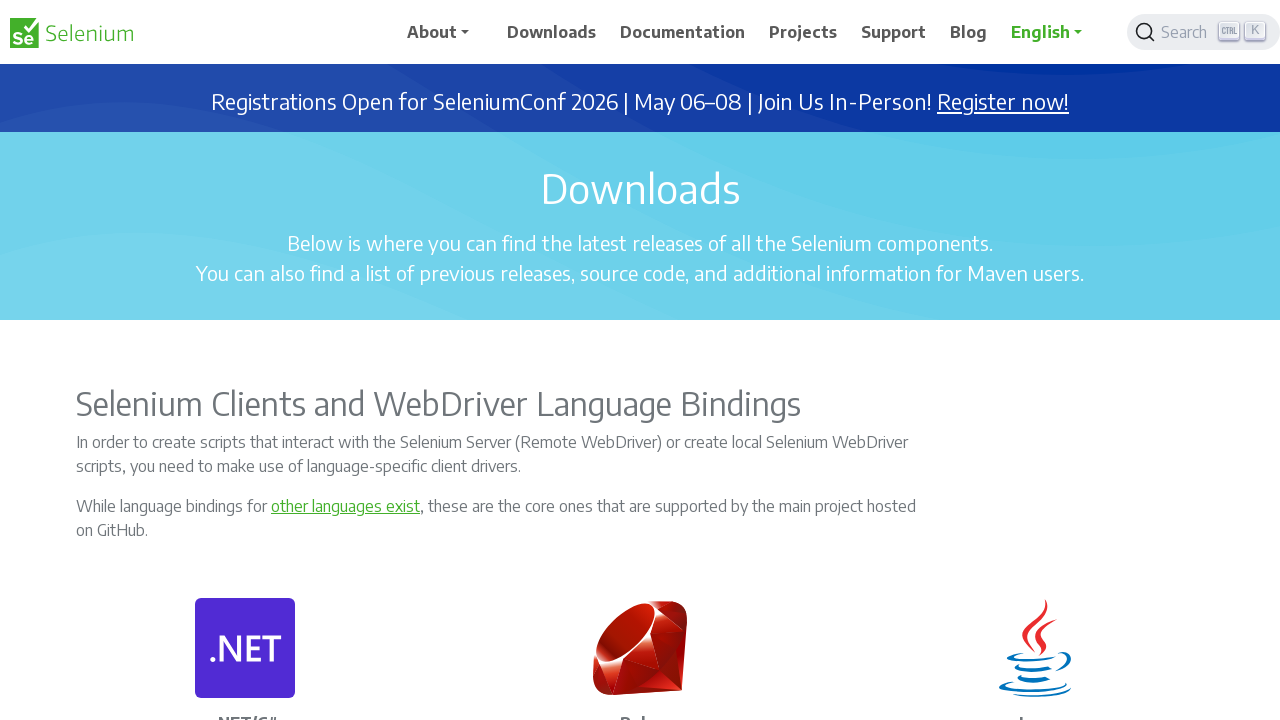

Waited for page to load with networkidle state
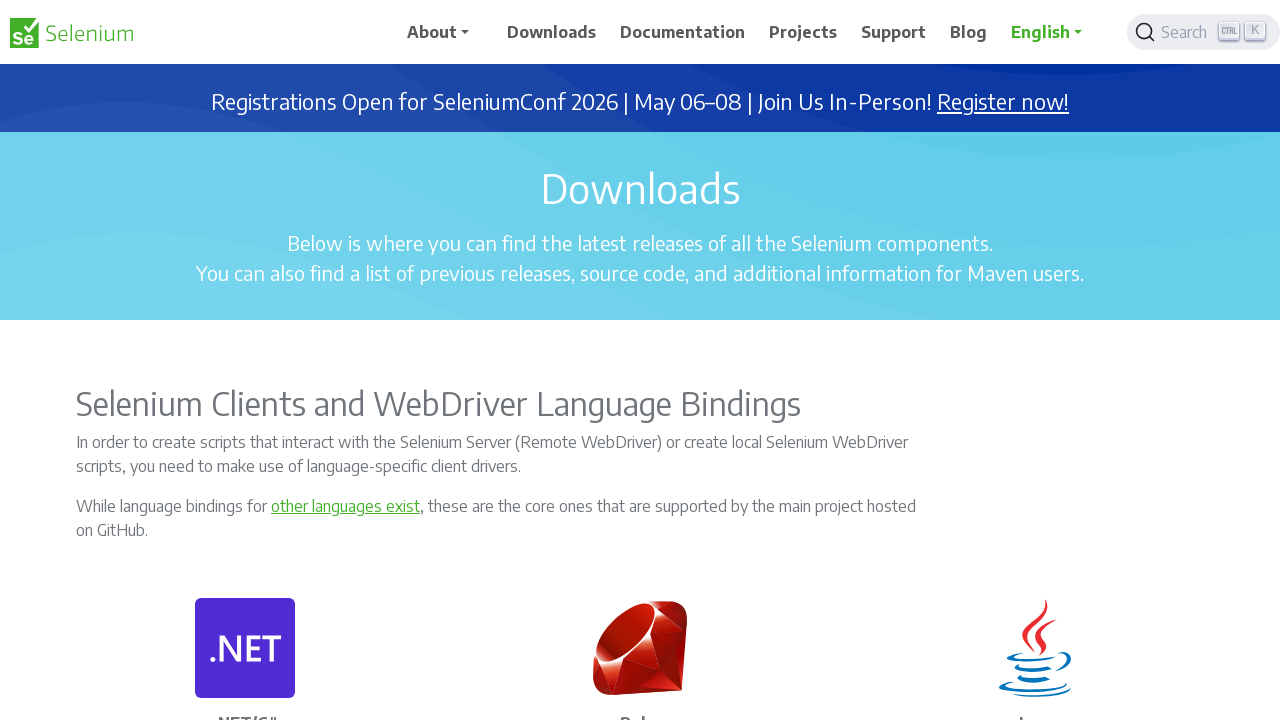

Clicked the Java download link on Selenium downloads page at (552, 32) on a:has-text('Download')
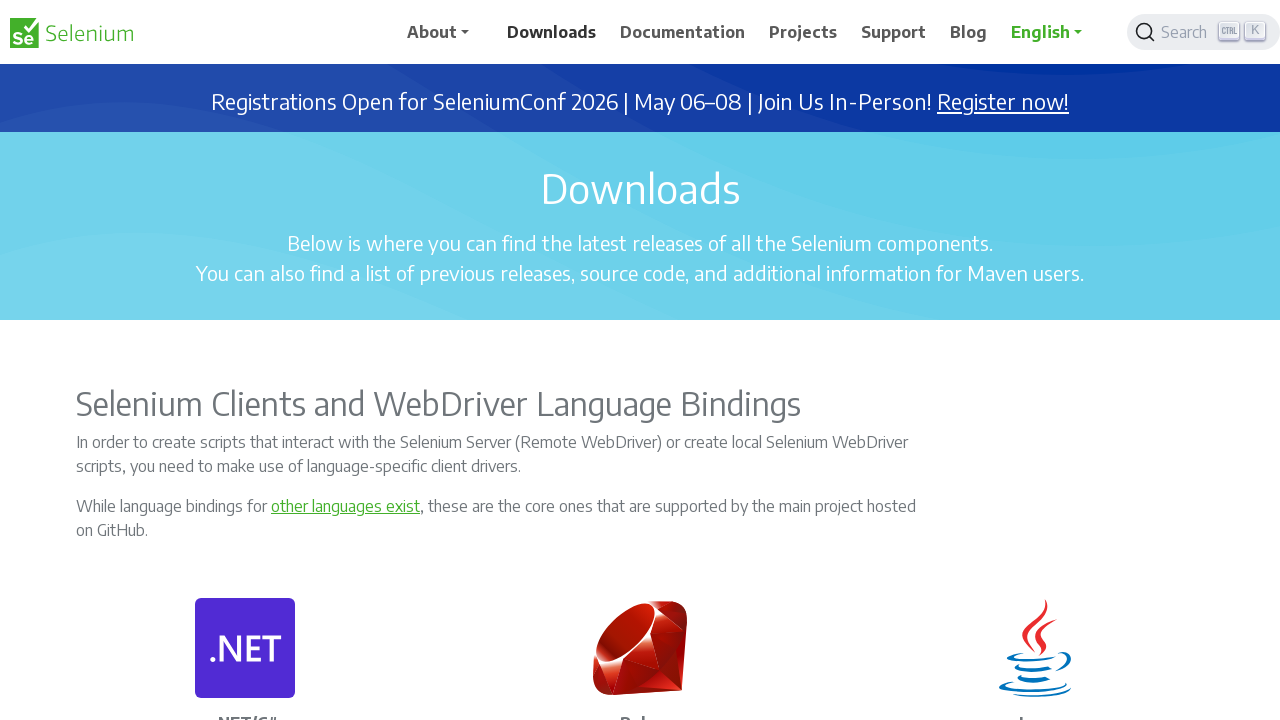

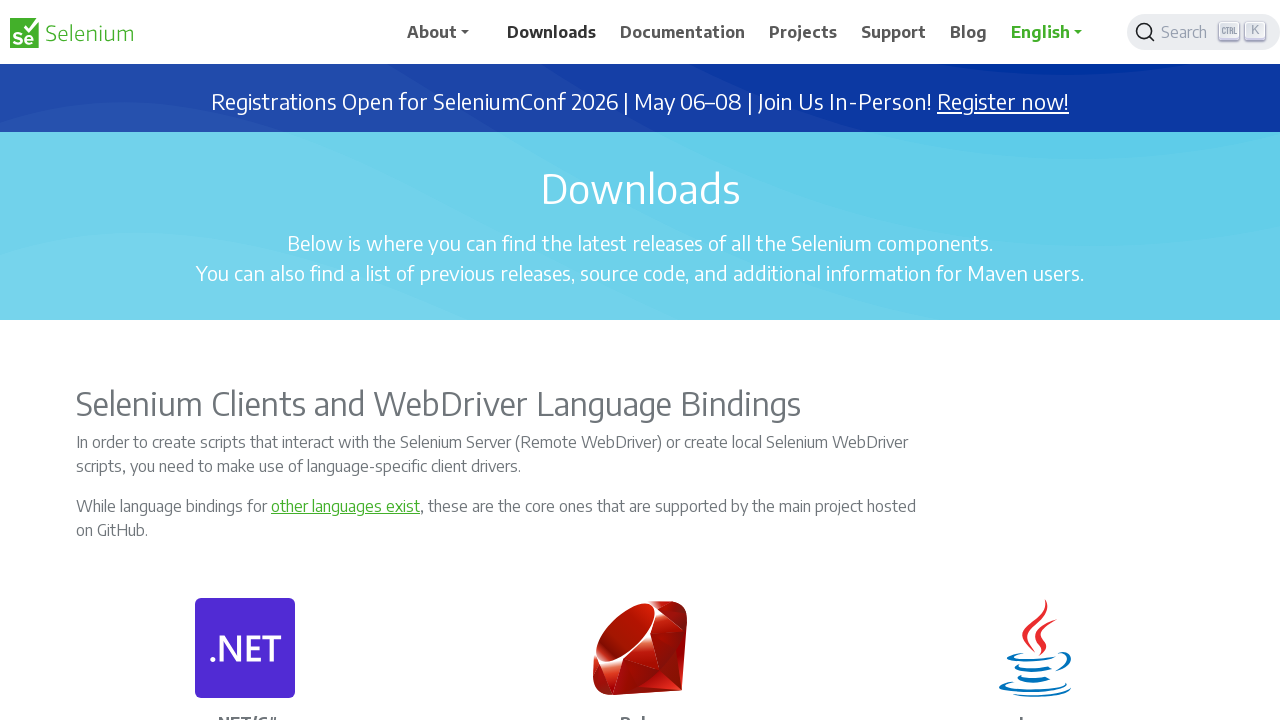